Tests a withdrawal application by verifying username, initial balance, and performing multiple withdrawals using denomination buttons to check balance updates

Starting URL: https://qawithdrawal.ccbp.tech/

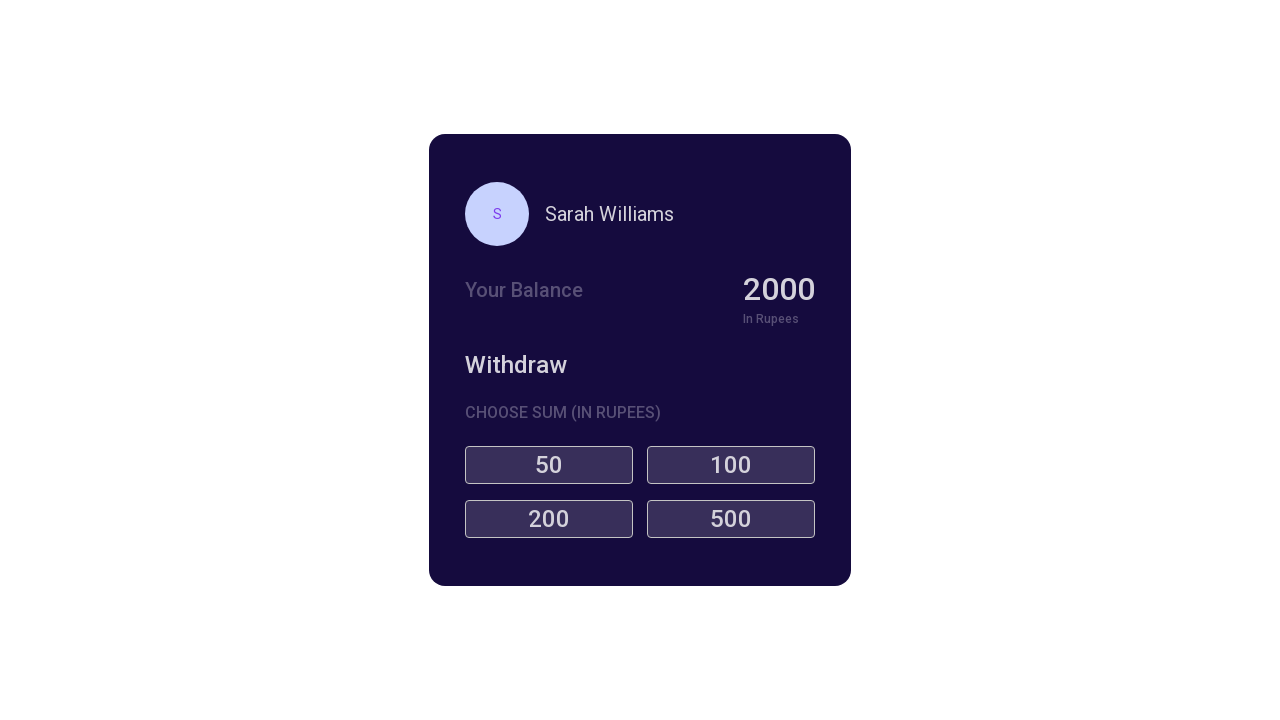

Located username element
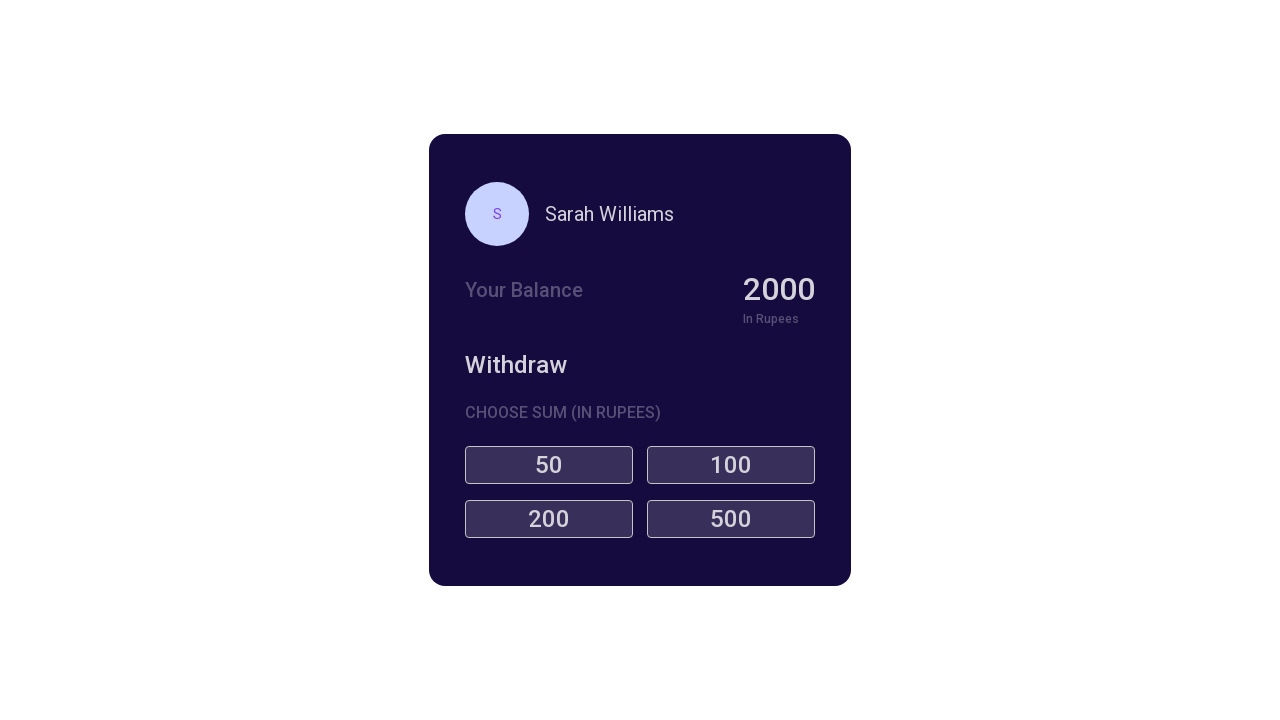

Retrieved username text content
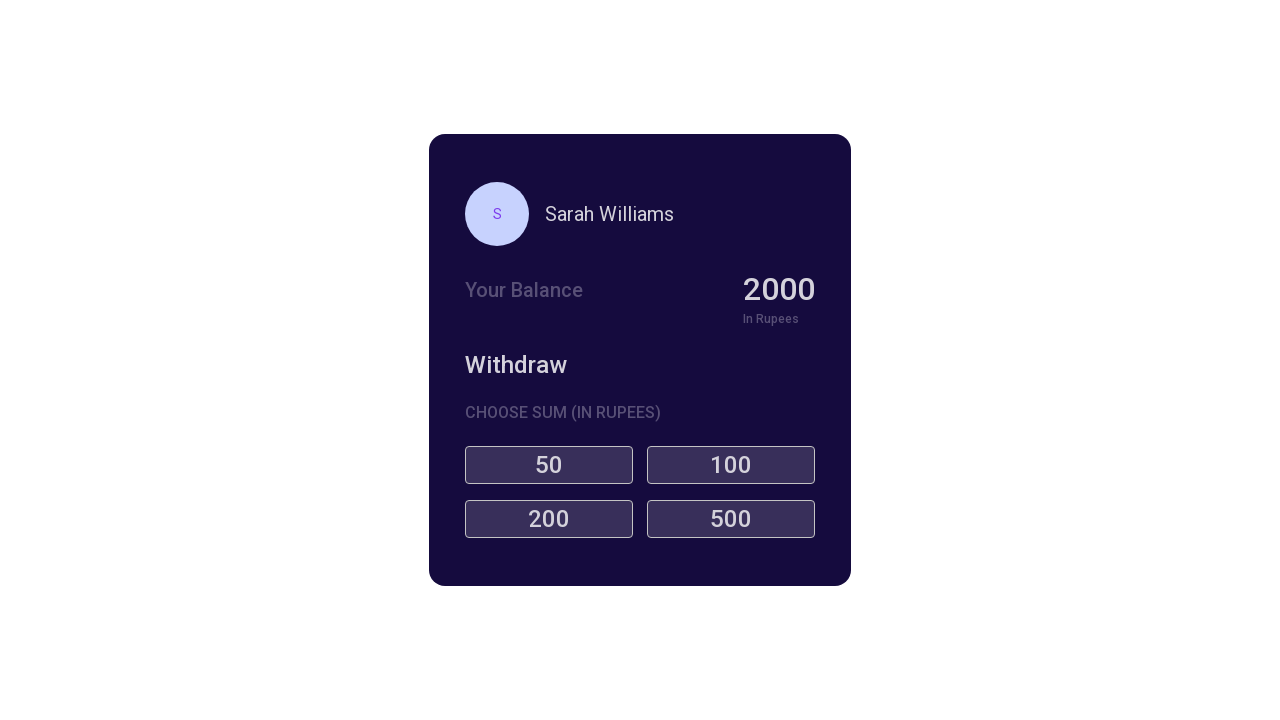

Verified username is correct: Sarah Williams
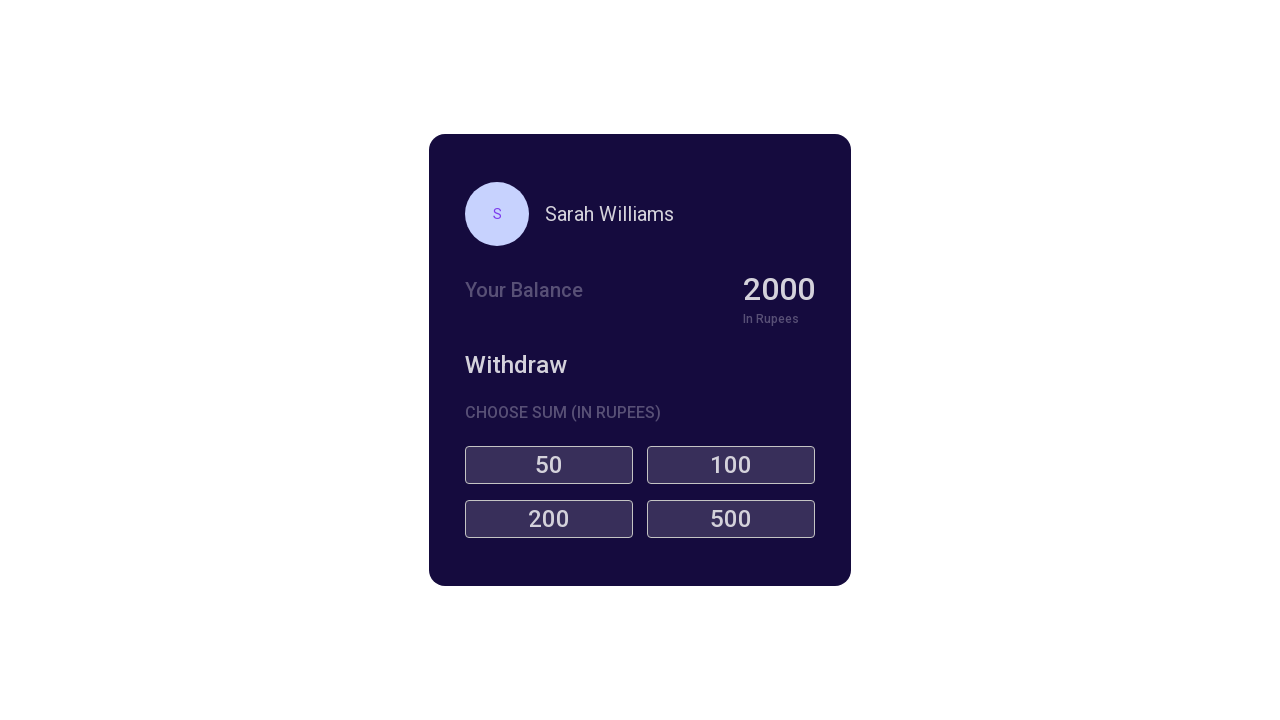

Located balance element
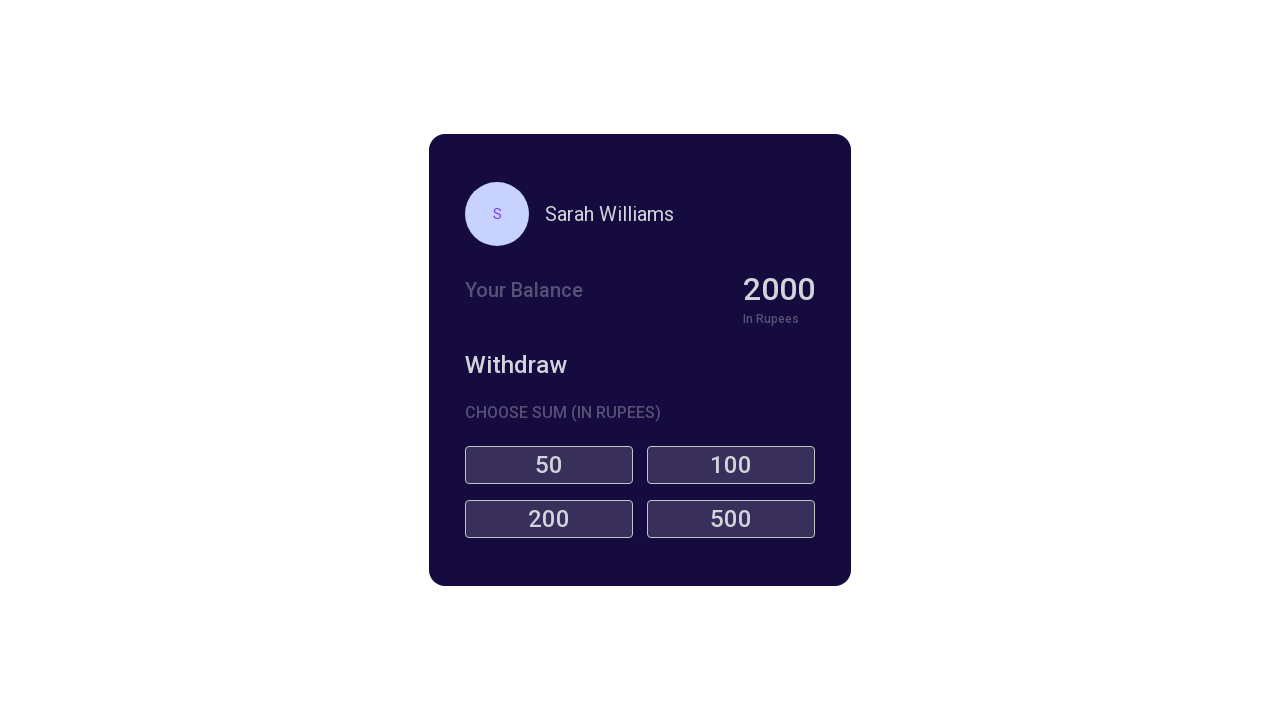

Retrieved initial balance text content
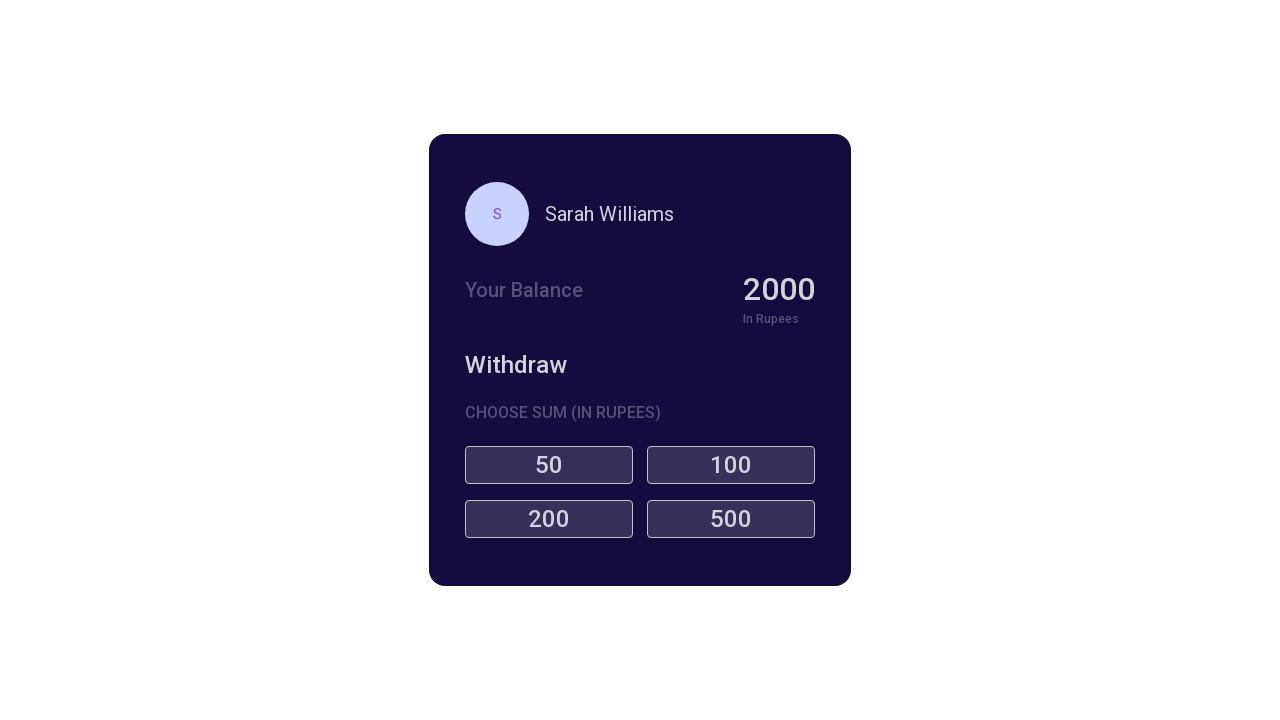

Verified initial balance is correct: 2000
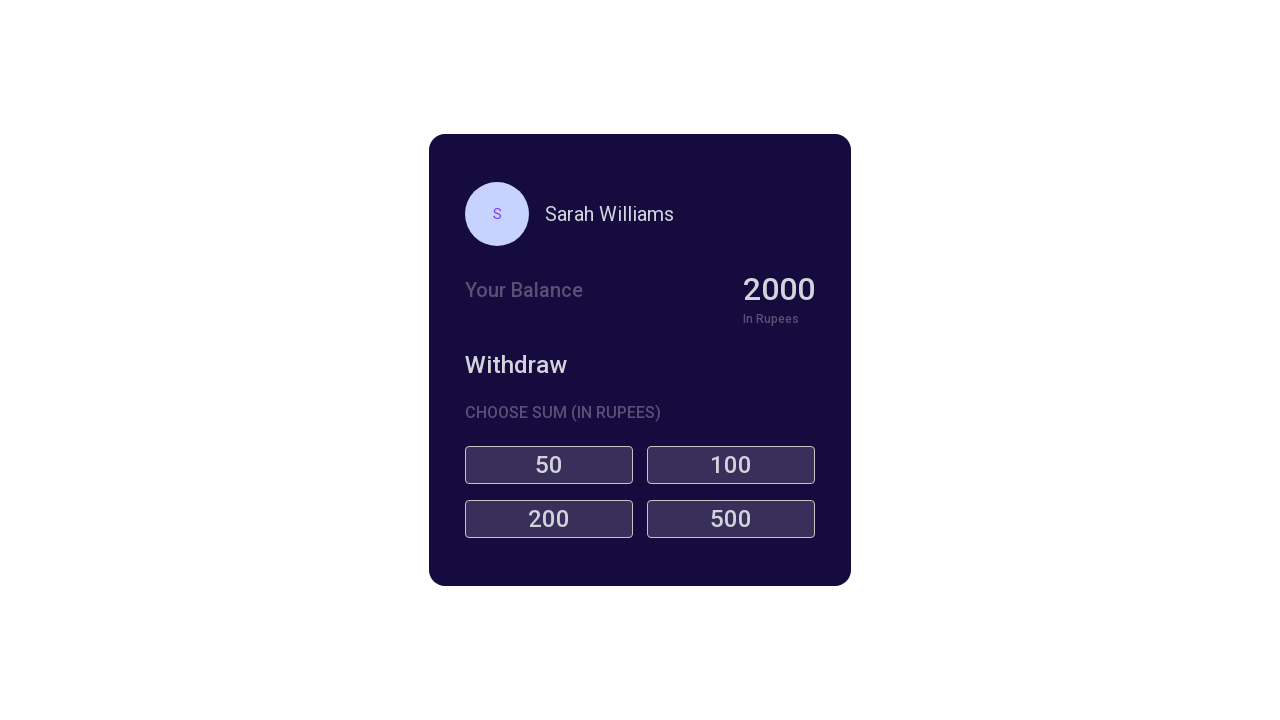

Located all denomination buttons
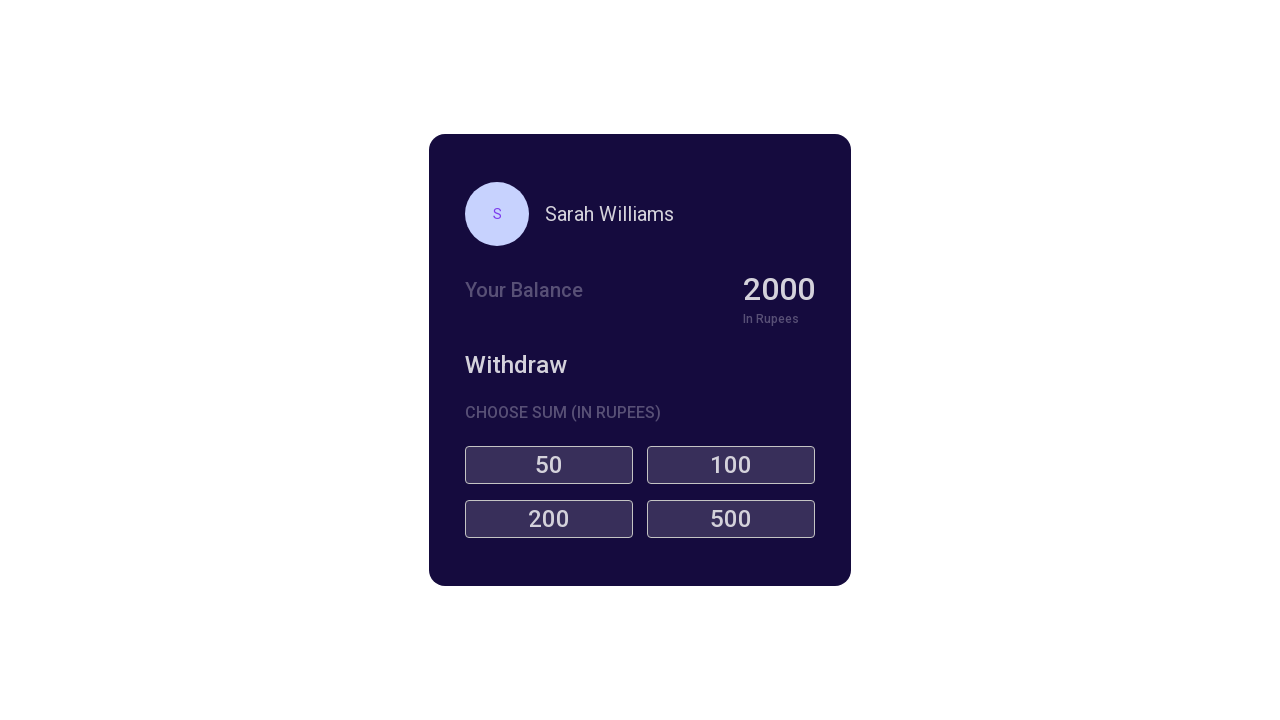

Clicked denomination button 1 (first click) at (549, 465) on .denomination-button >> nth=0
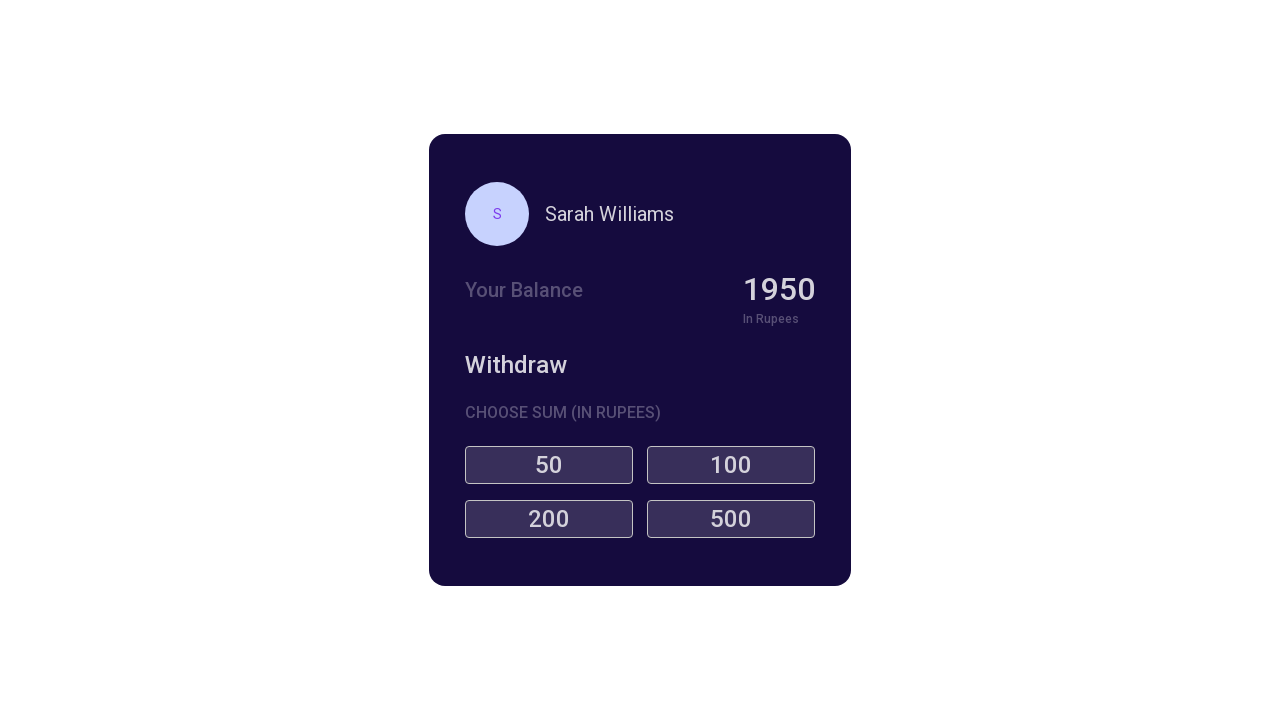

Waited 1 second for processing
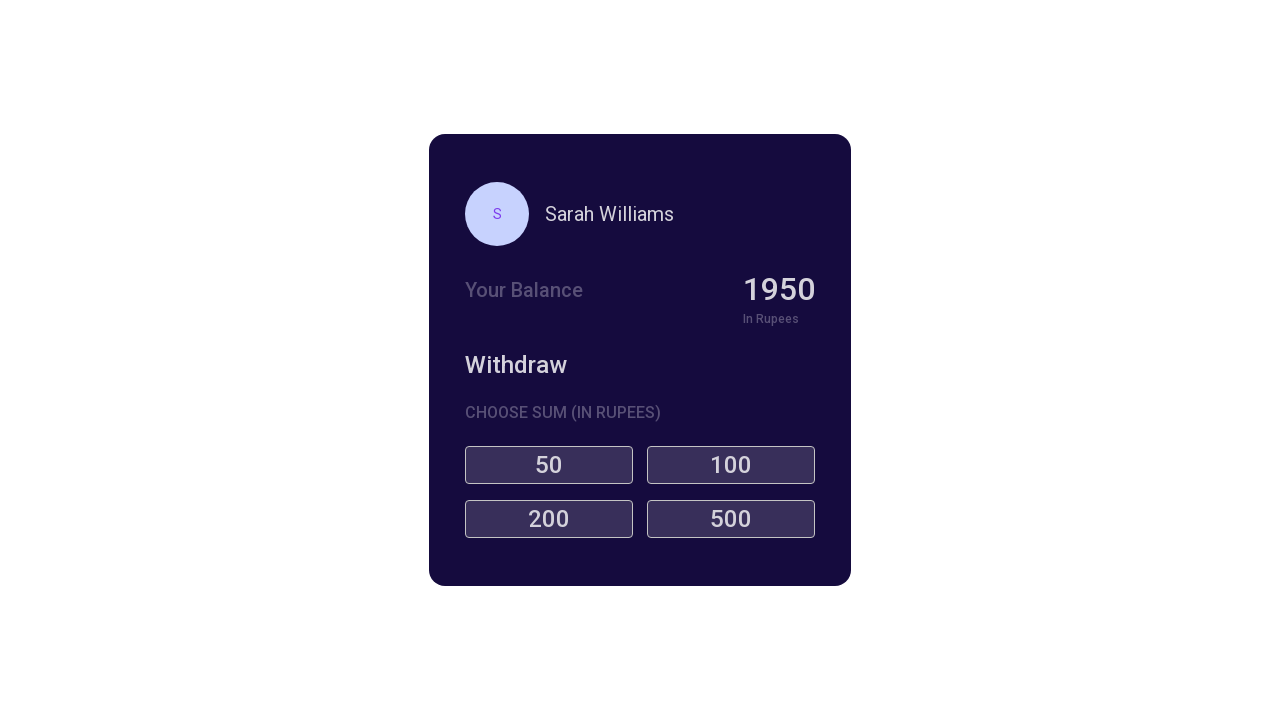

Clicked denomination button 1 (second click) at (549, 465) on .denomination-button >> nth=0
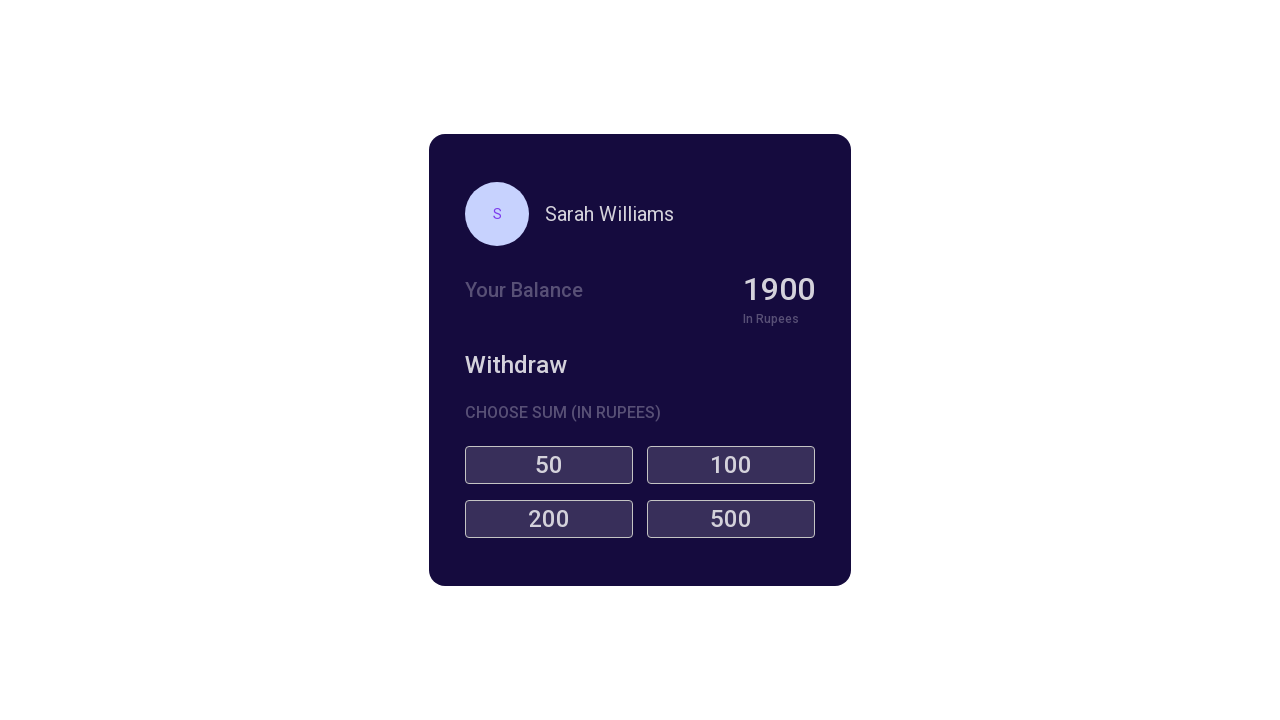

Retrieved current balance after withdrawal 1
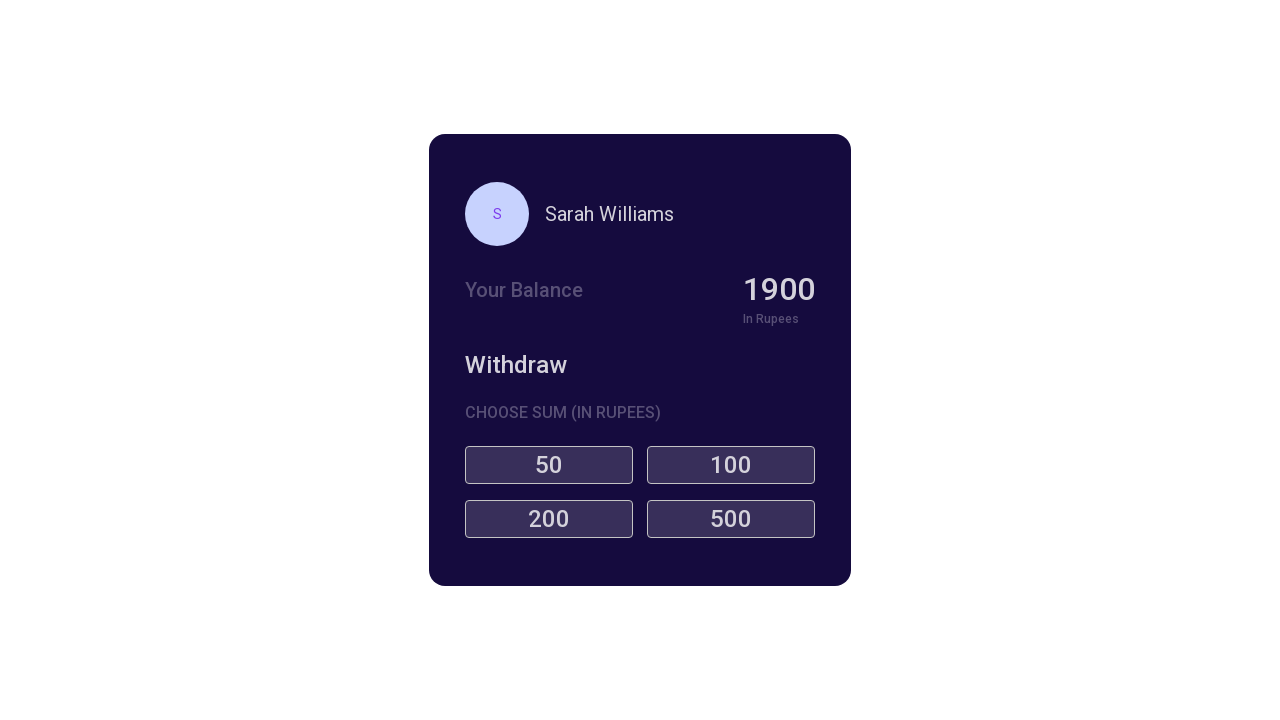

Withdrawal 1 verified: balance is 1900
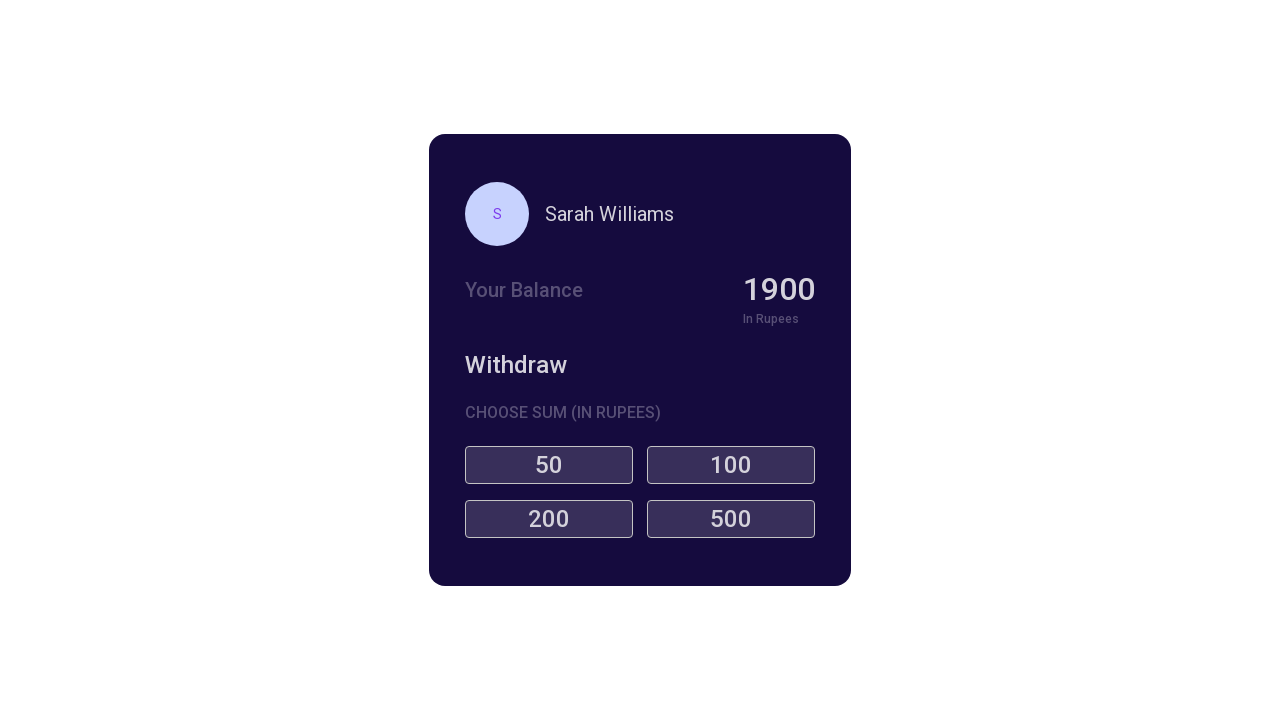

Clicked denomination button 2 (first click) at (731, 465) on .denomination-button >> nth=1
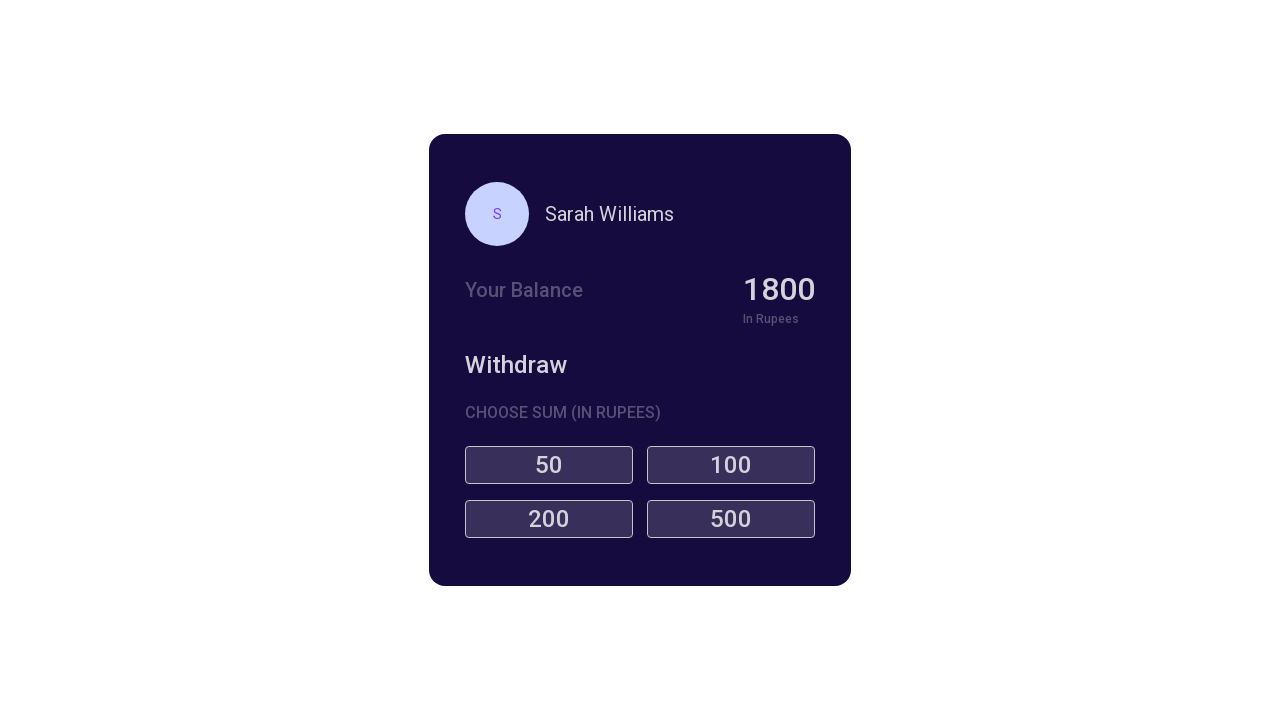

Waited 1 second for processing
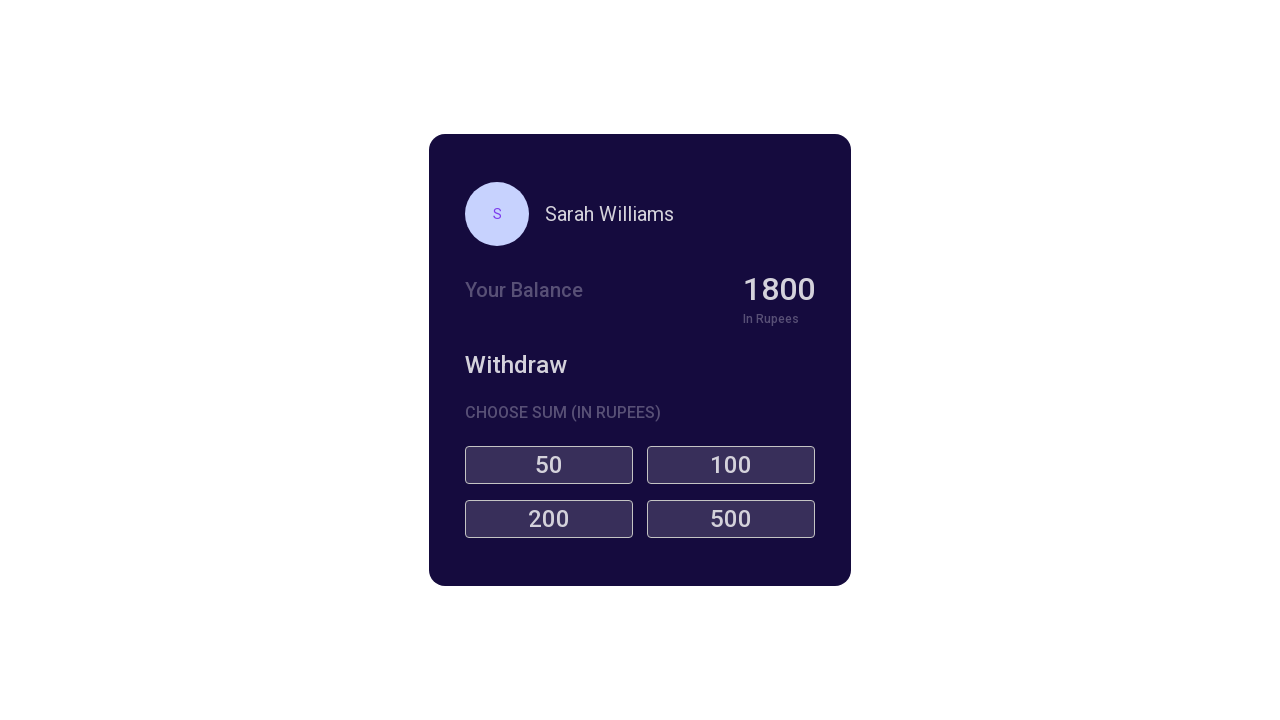

Clicked denomination button 2 (second click) at (731, 465) on .denomination-button >> nth=1
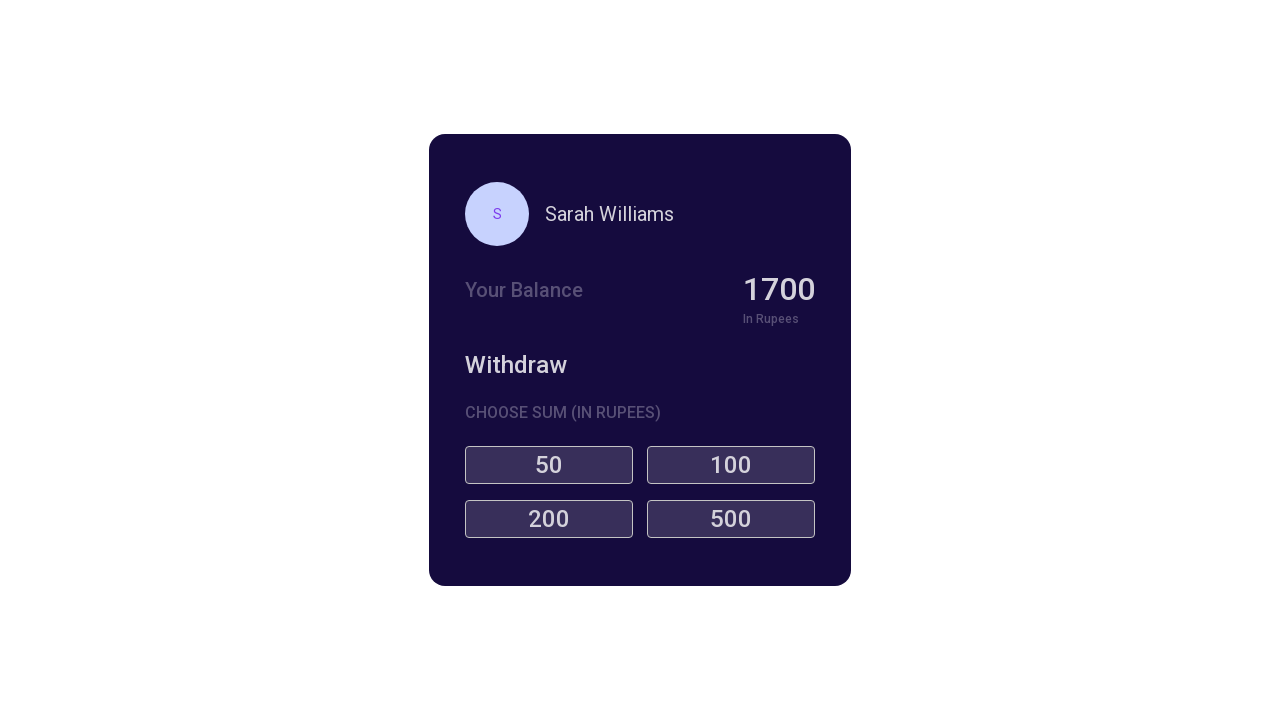

Retrieved current balance after withdrawal 2
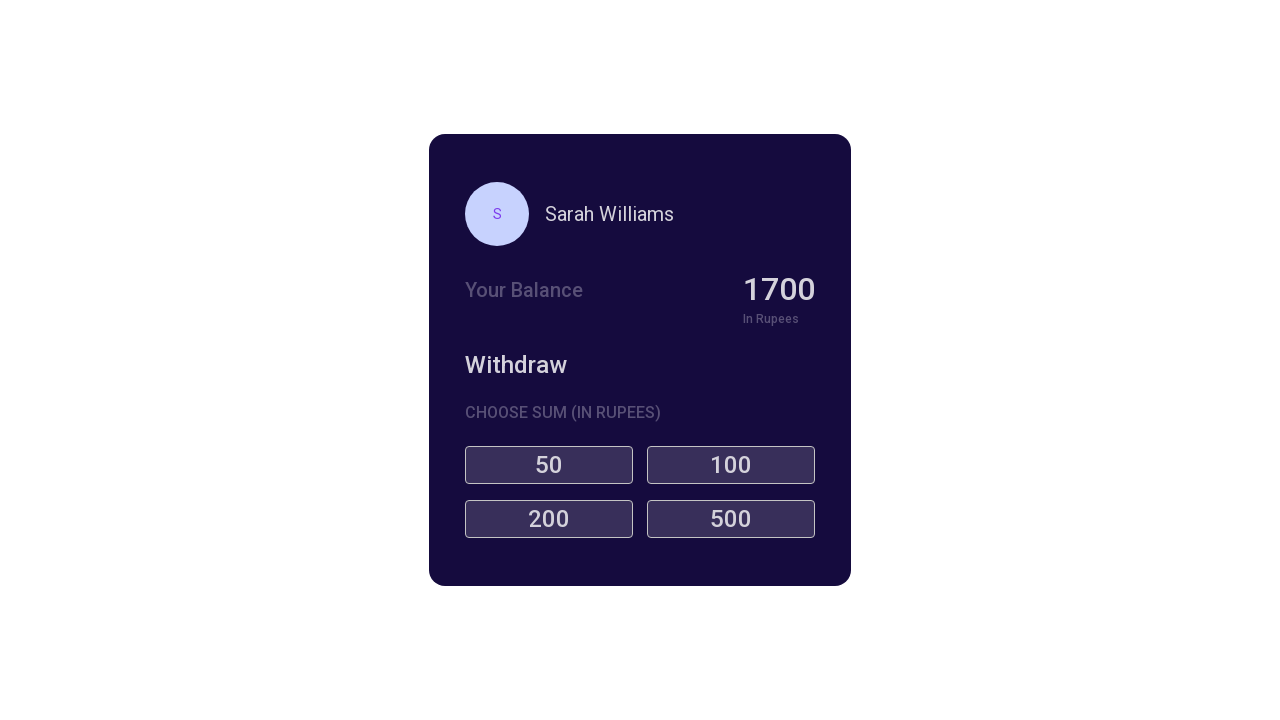

Withdrawal 2 verified: balance is 1700
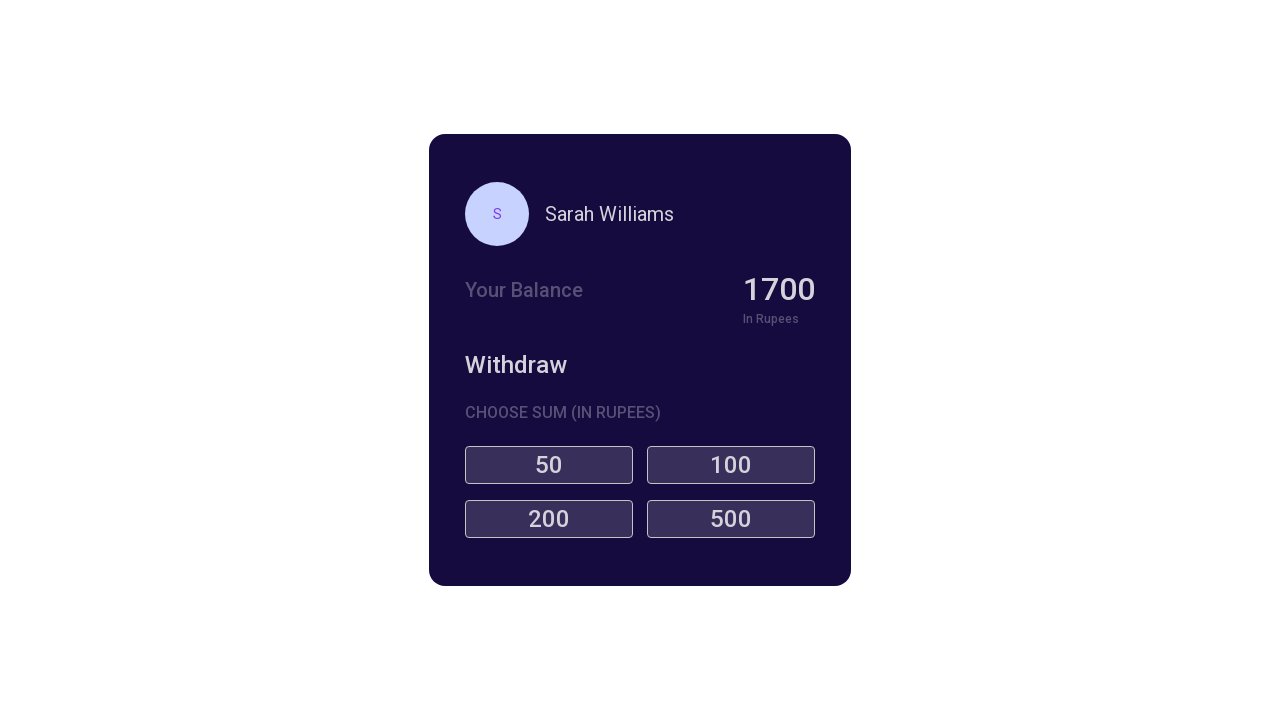

Clicked denomination button 3 (first click) at (549, 519) on .denomination-button >> nth=2
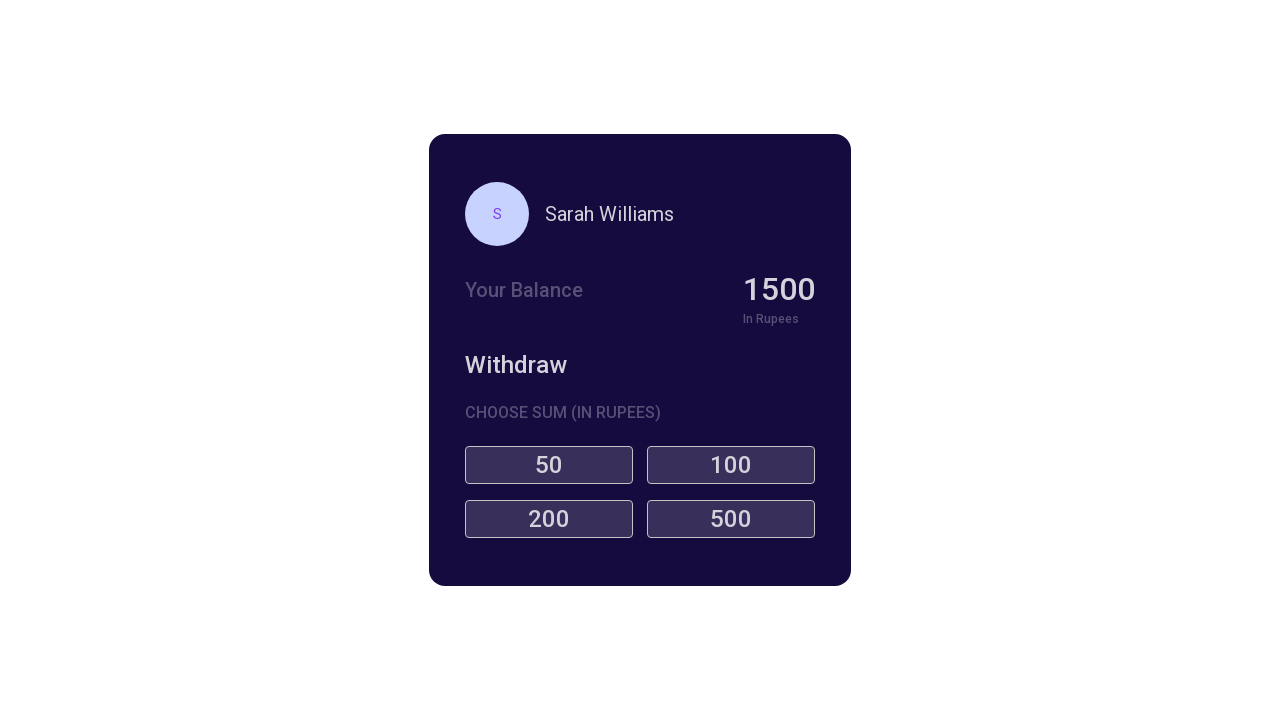

Waited 1 second for processing
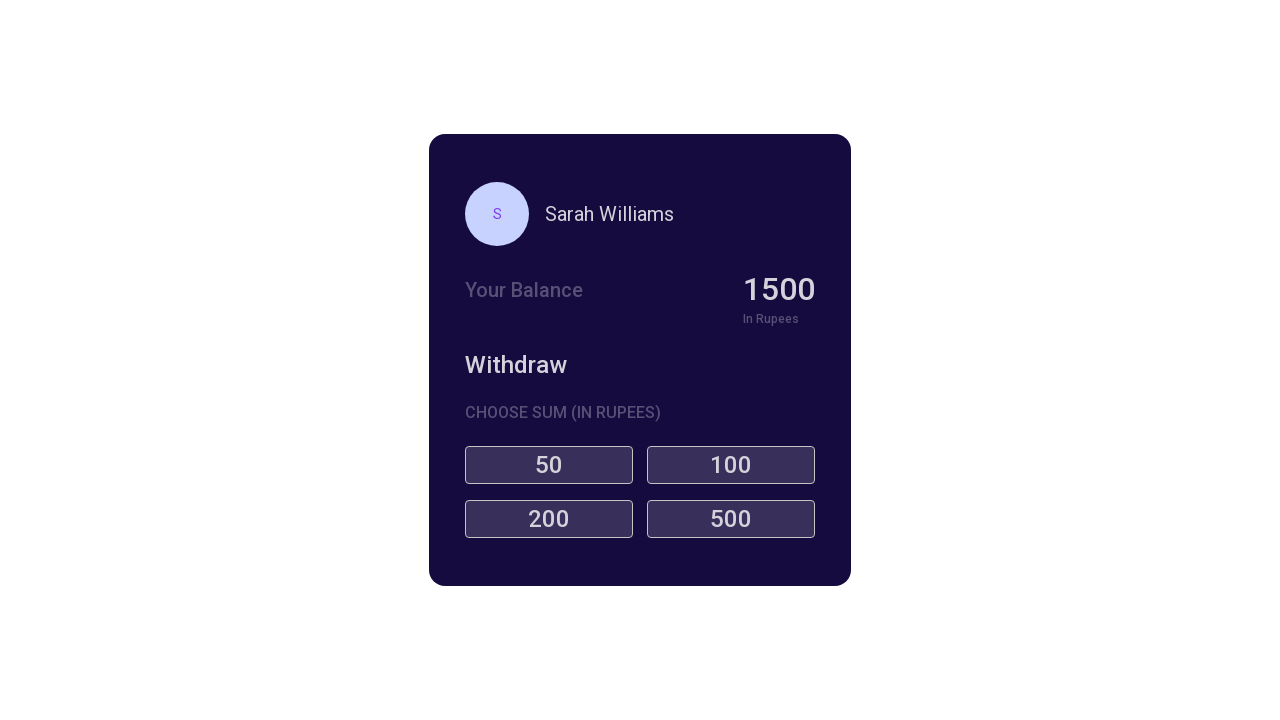

Clicked denomination button 3 (second click) at (549, 519) on .denomination-button >> nth=2
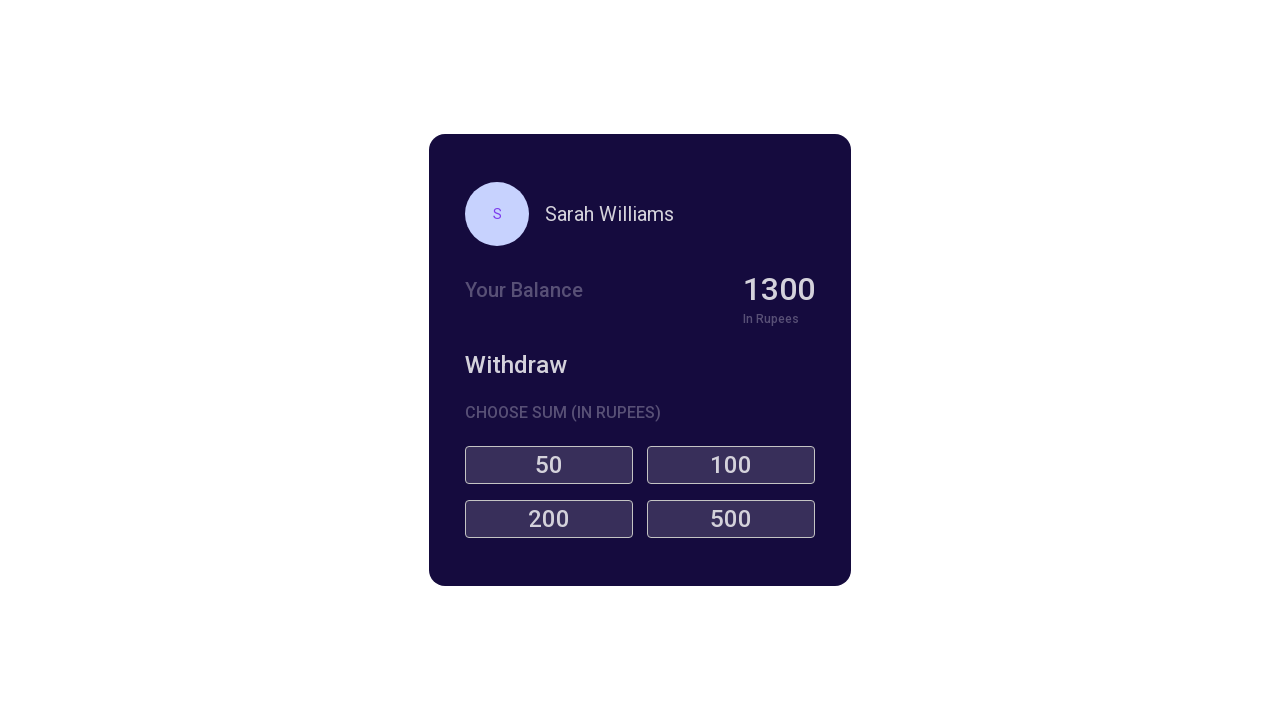

Retrieved current balance after withdrawal 3
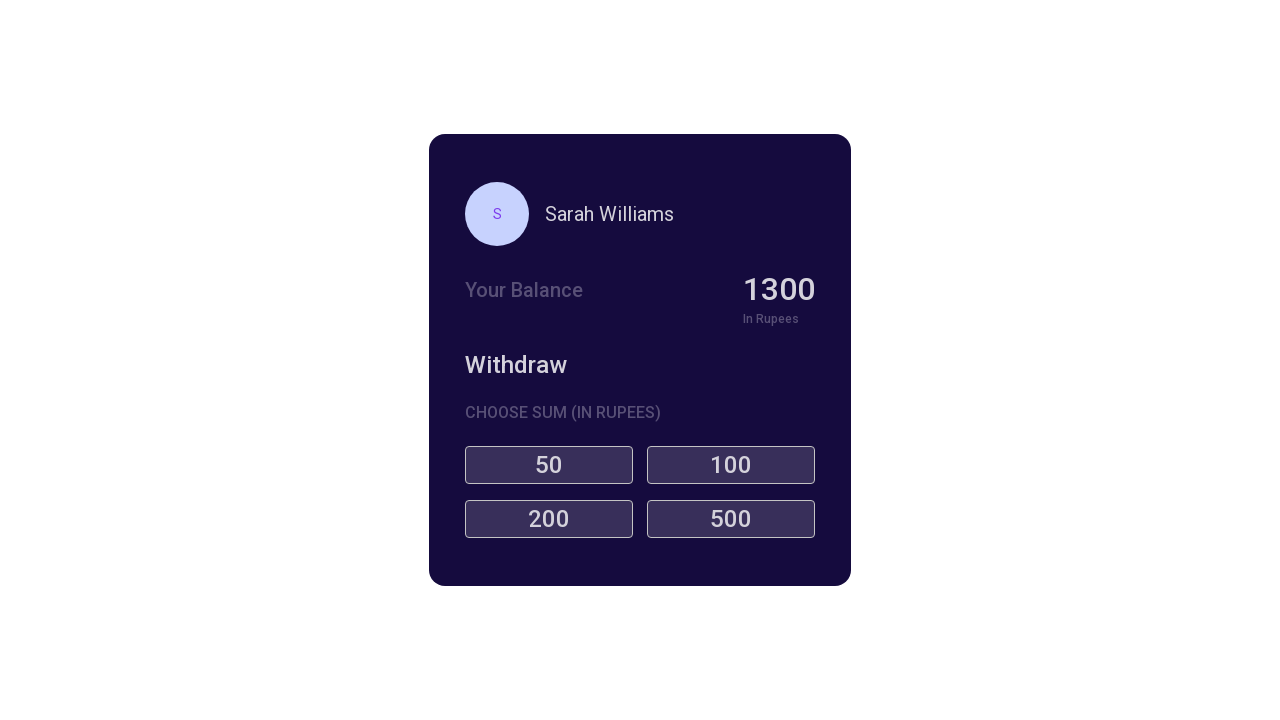

Withdrawal 3 verified: balance is 1300
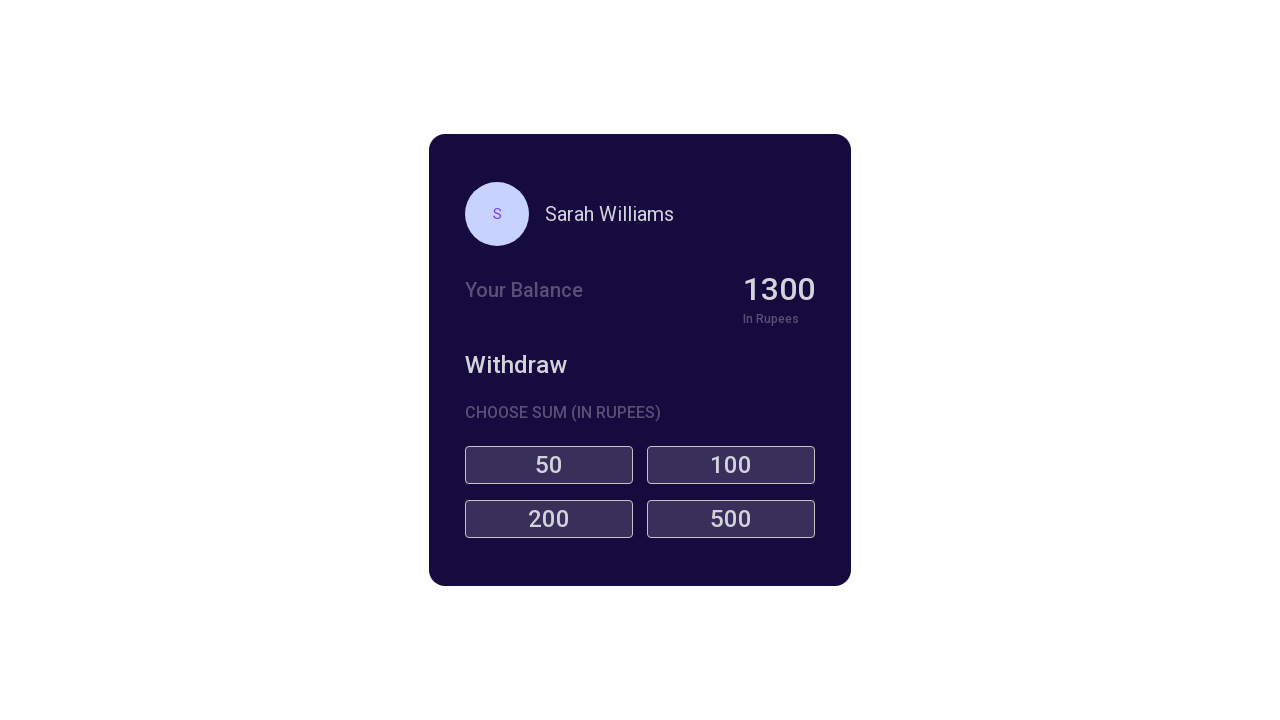

Clicked denomination button 4 (first click) at (731, 519) on .denomination-button >> nth=3
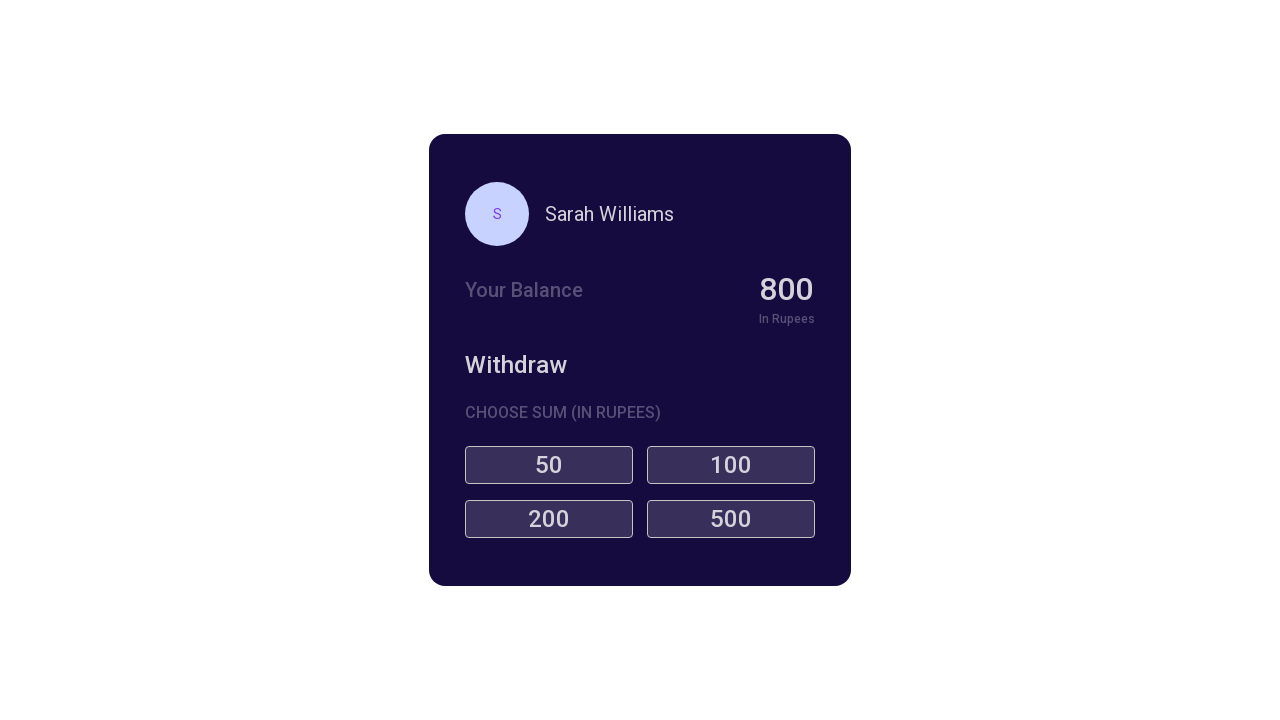

Waited 1 second for processing
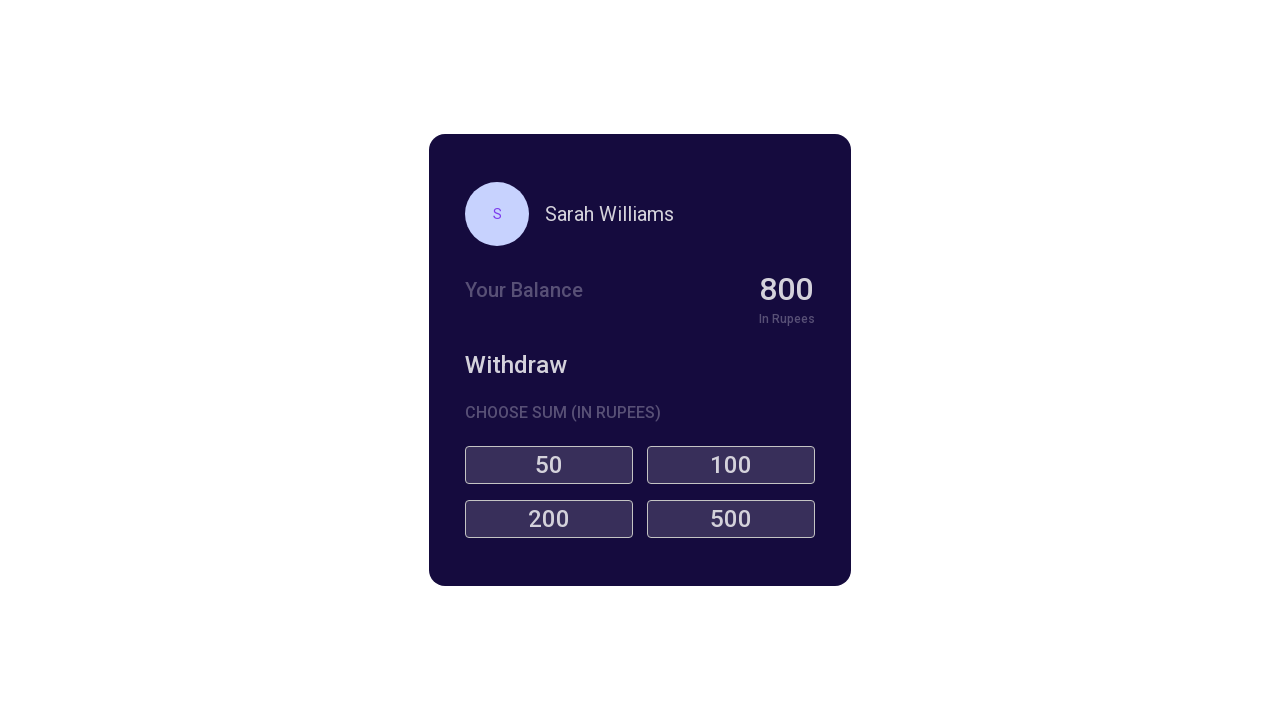

Clicked denomination button 4 (second click) at (731, 519) on .denomination-button >> nth=3
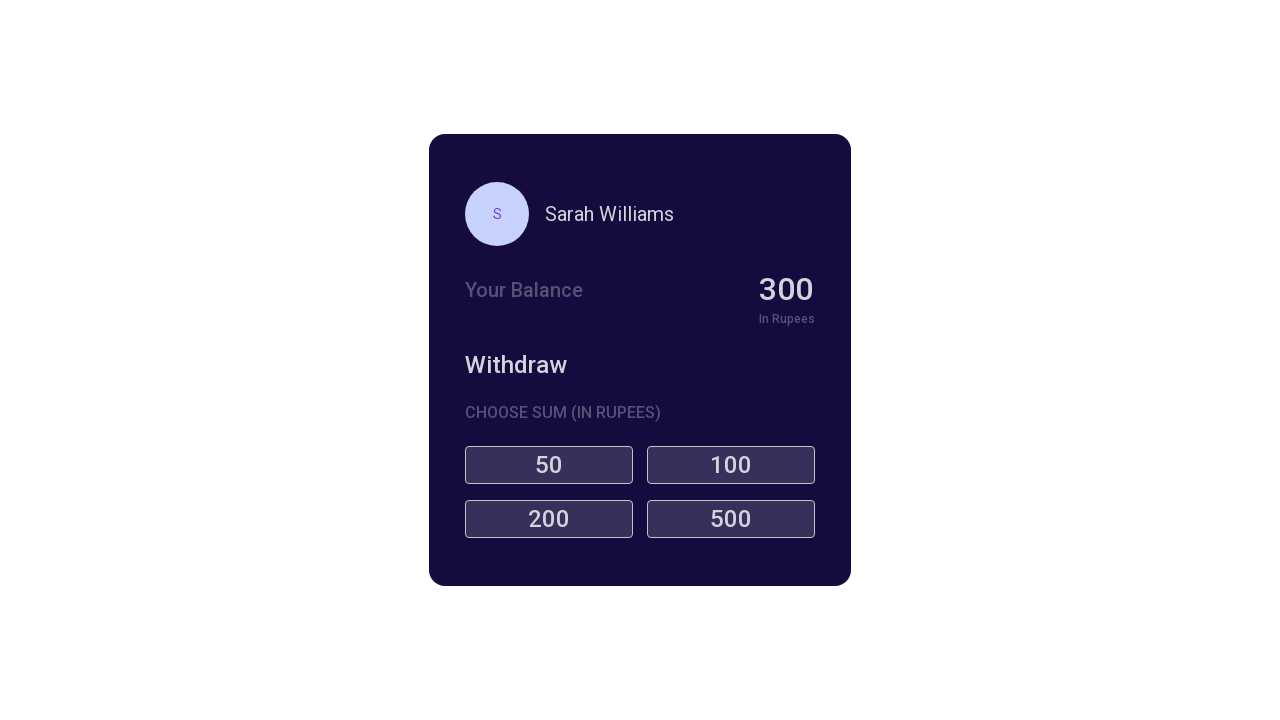

Retrieved current balance after withdrawal 4
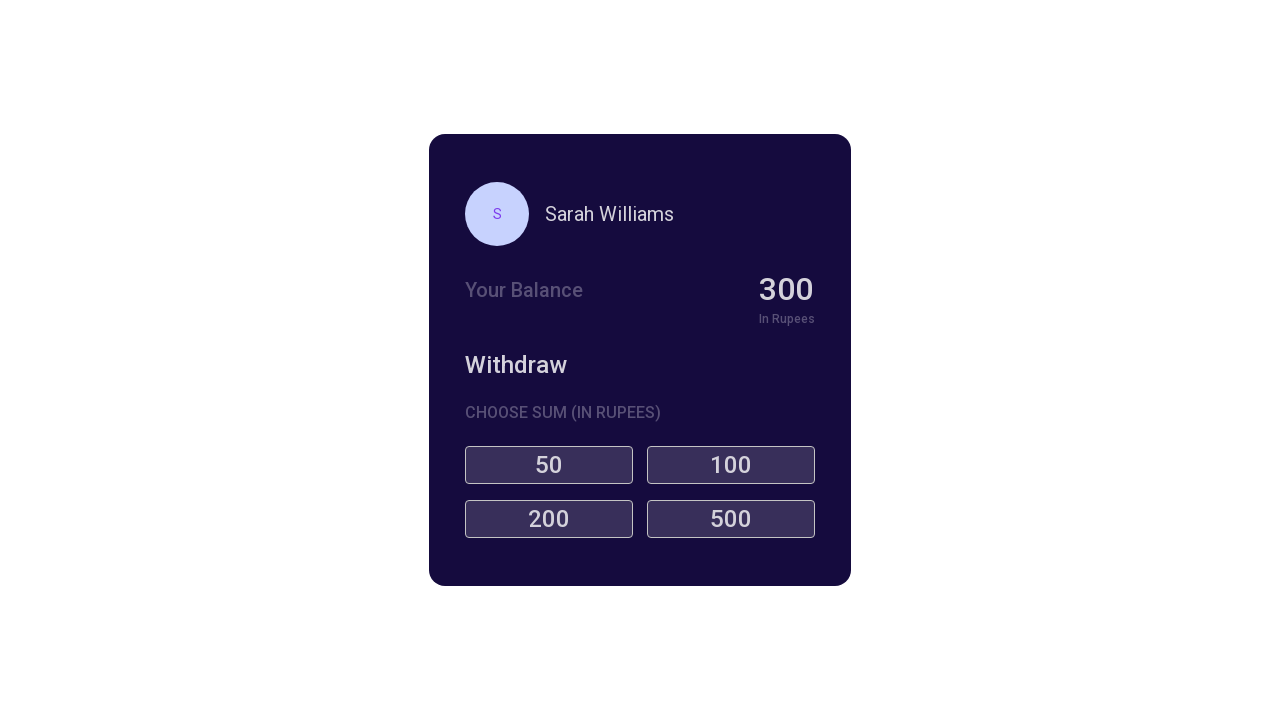

Withdrawal 4 verified: balance is 300
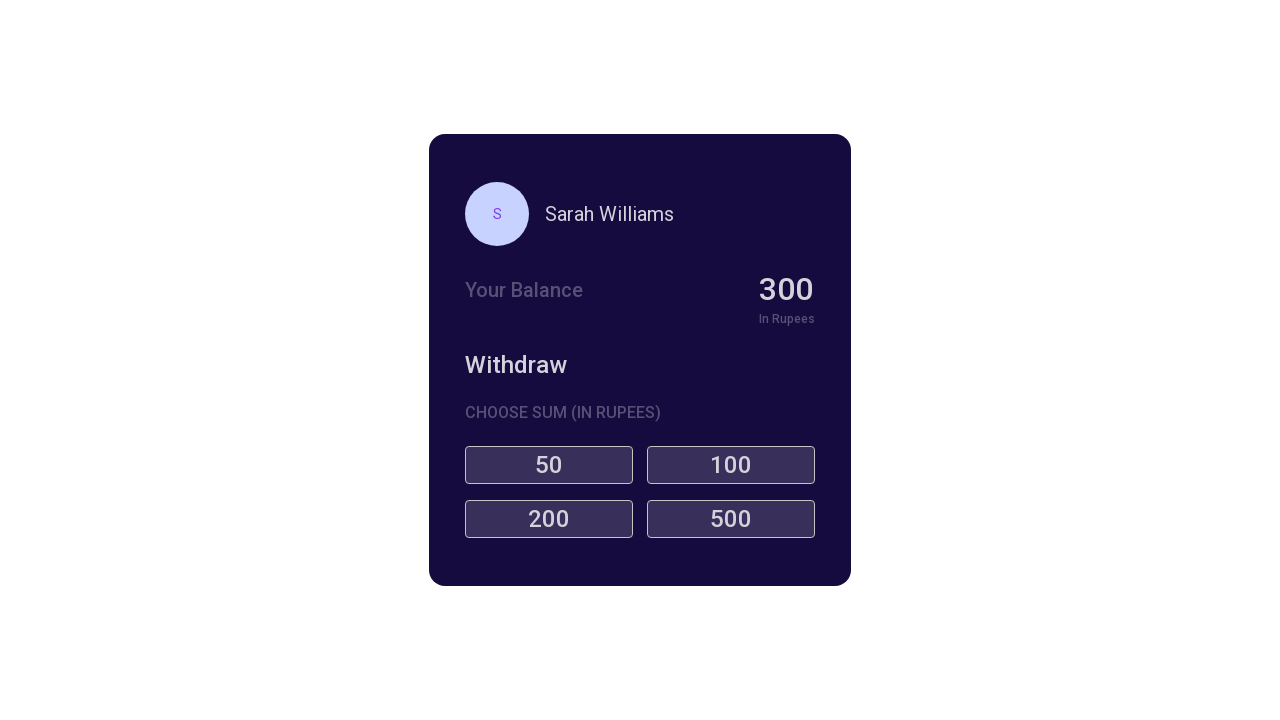

Waited 5 seconds for final processing
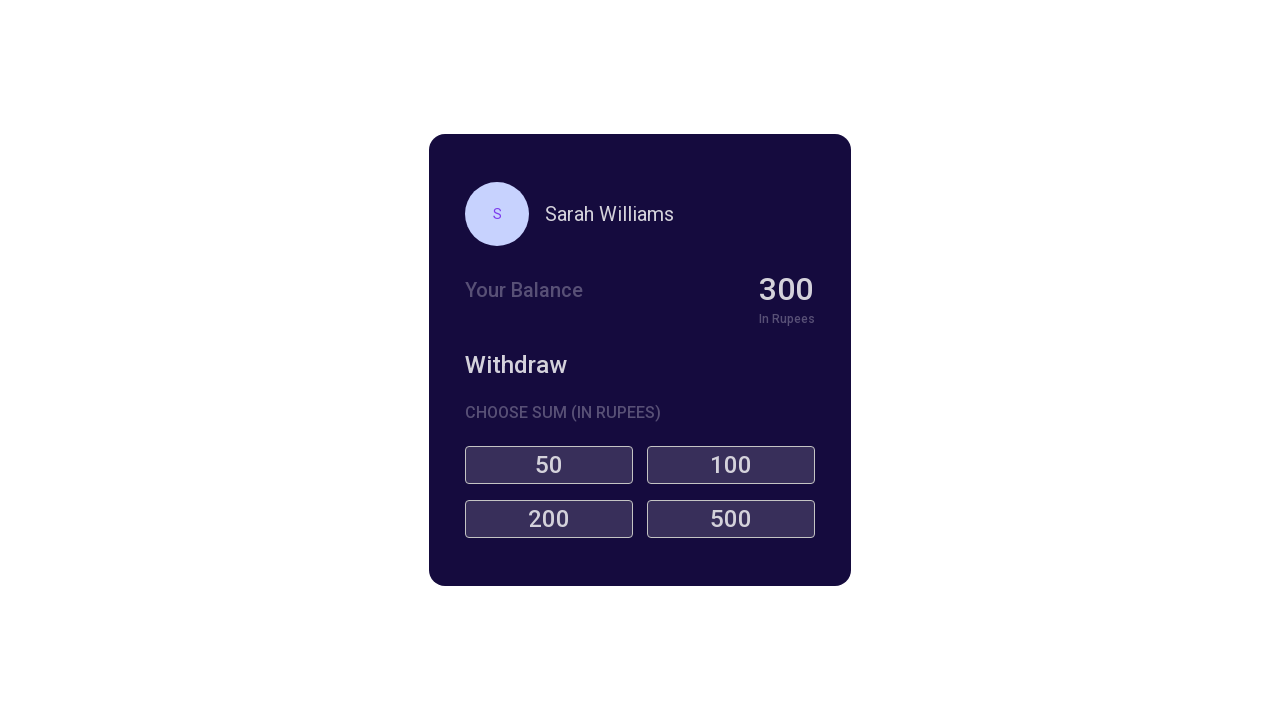

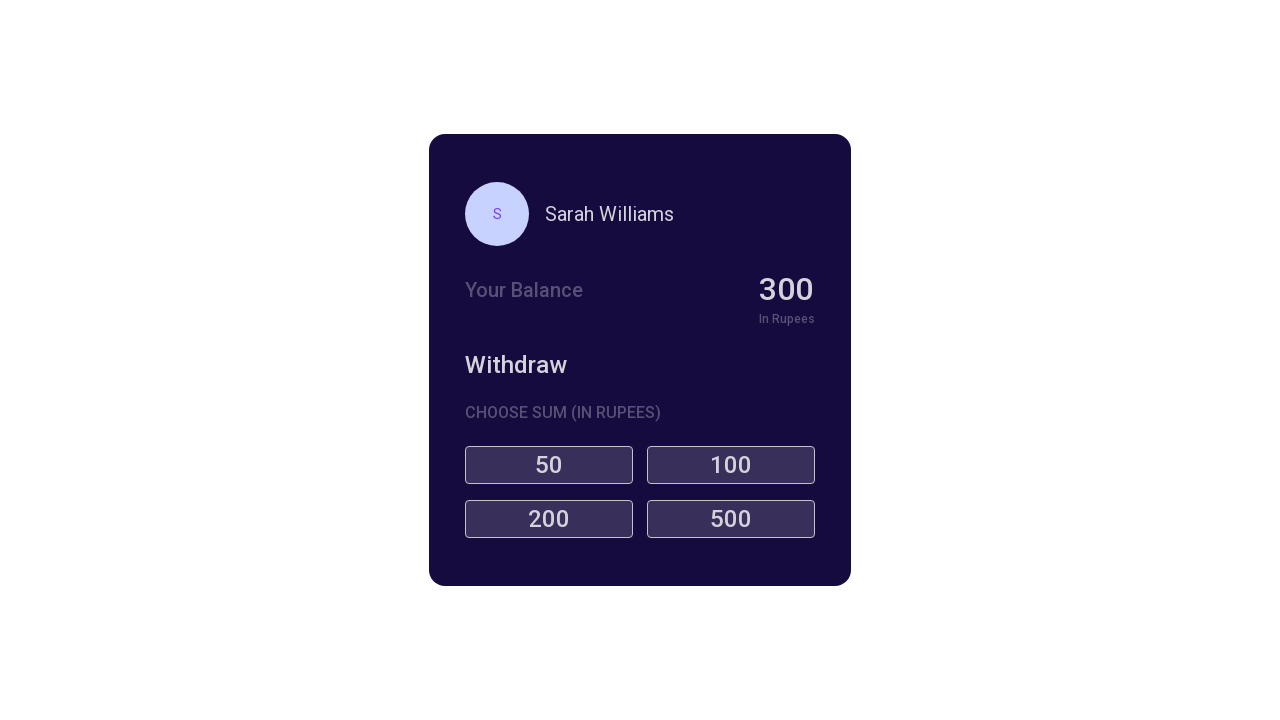